Tests dropdown selection functionality by selecting options using different methods (by index, value, and visible text)

Starting URL: https://the-internet.herokuapp.com

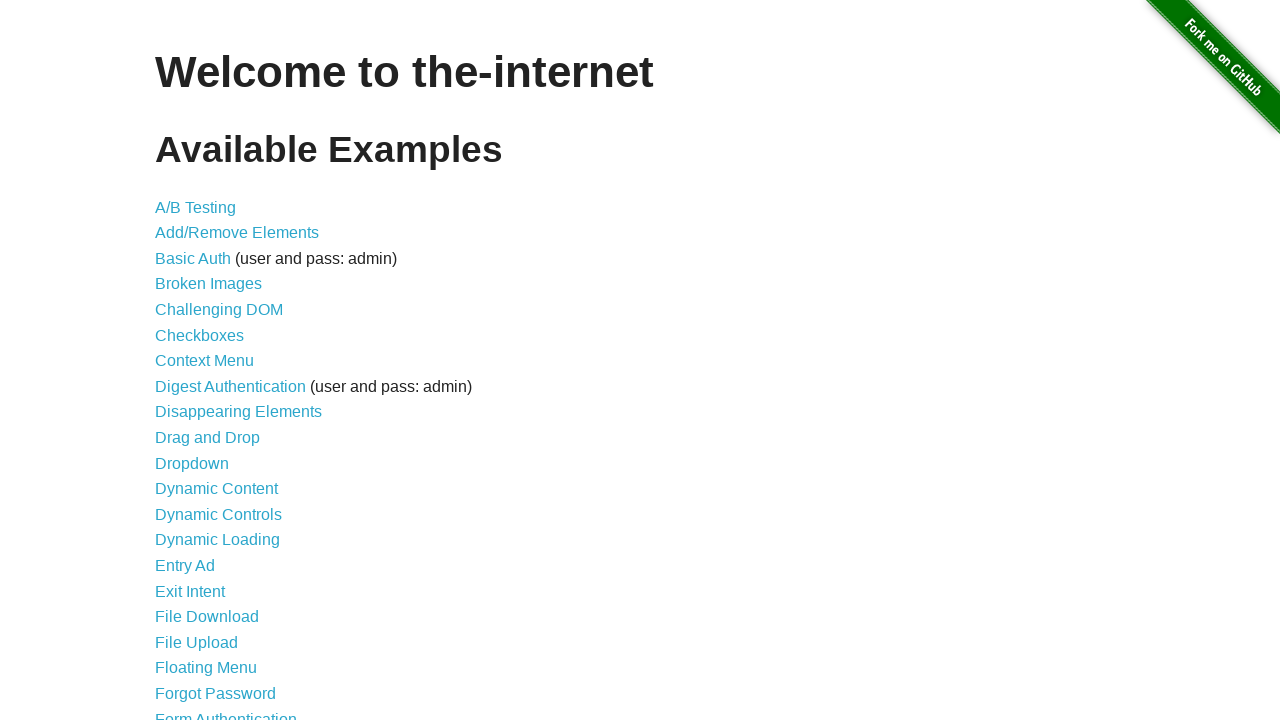

Clicked on Dropdown link to navigate to dropdown page at (192, 463) on text=Dropdown
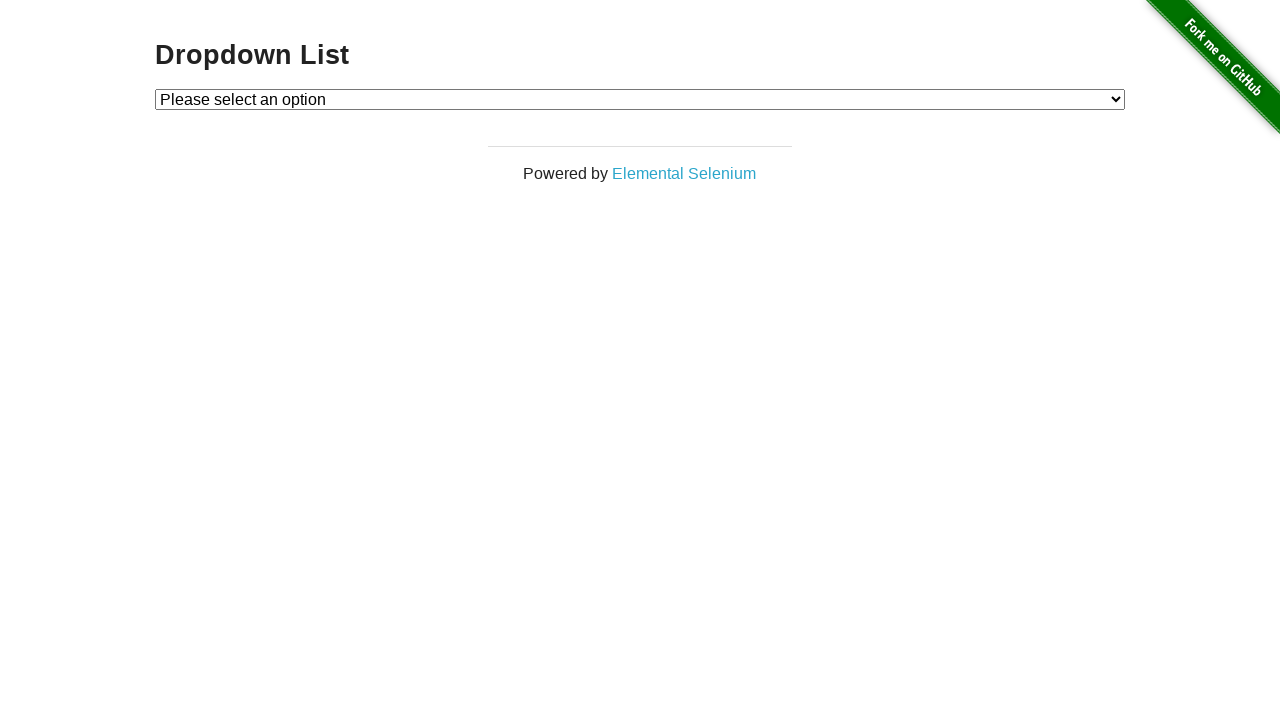

Dropdown element loaded and became visible
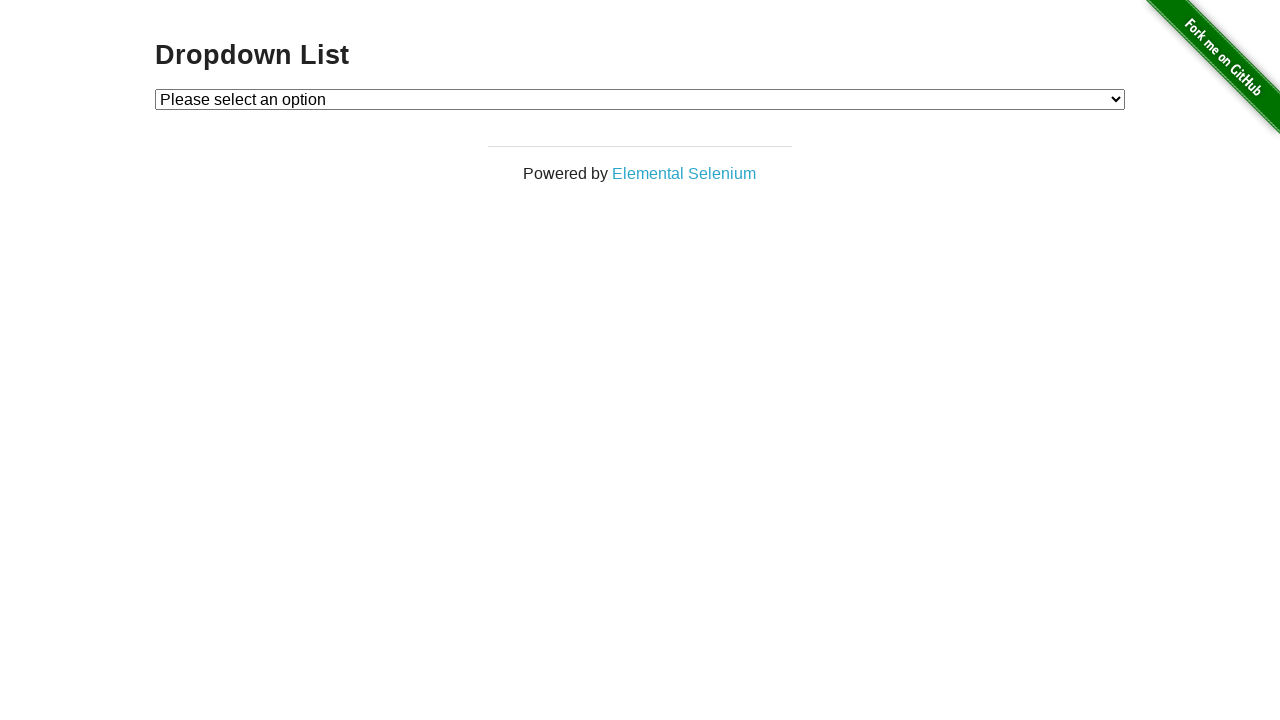

Selected Option 1 using value attribute on #dropdown
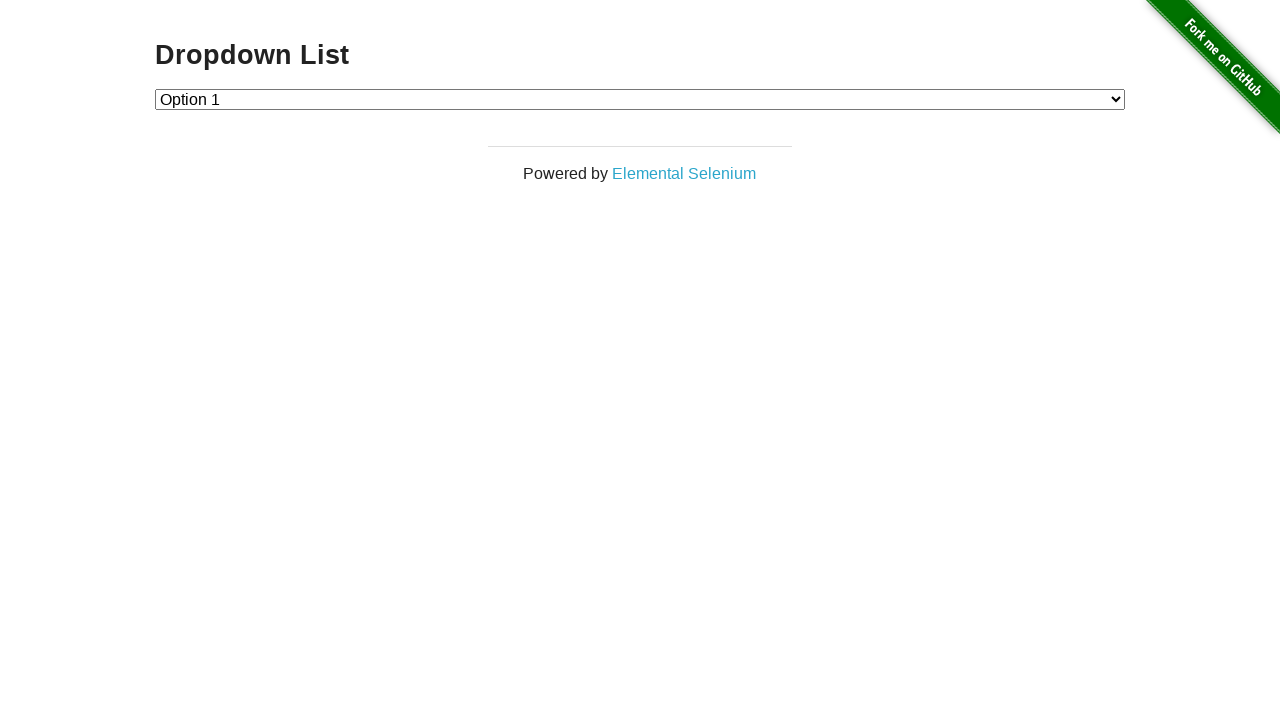

Selected Option 2 using value attribute on #dropdown
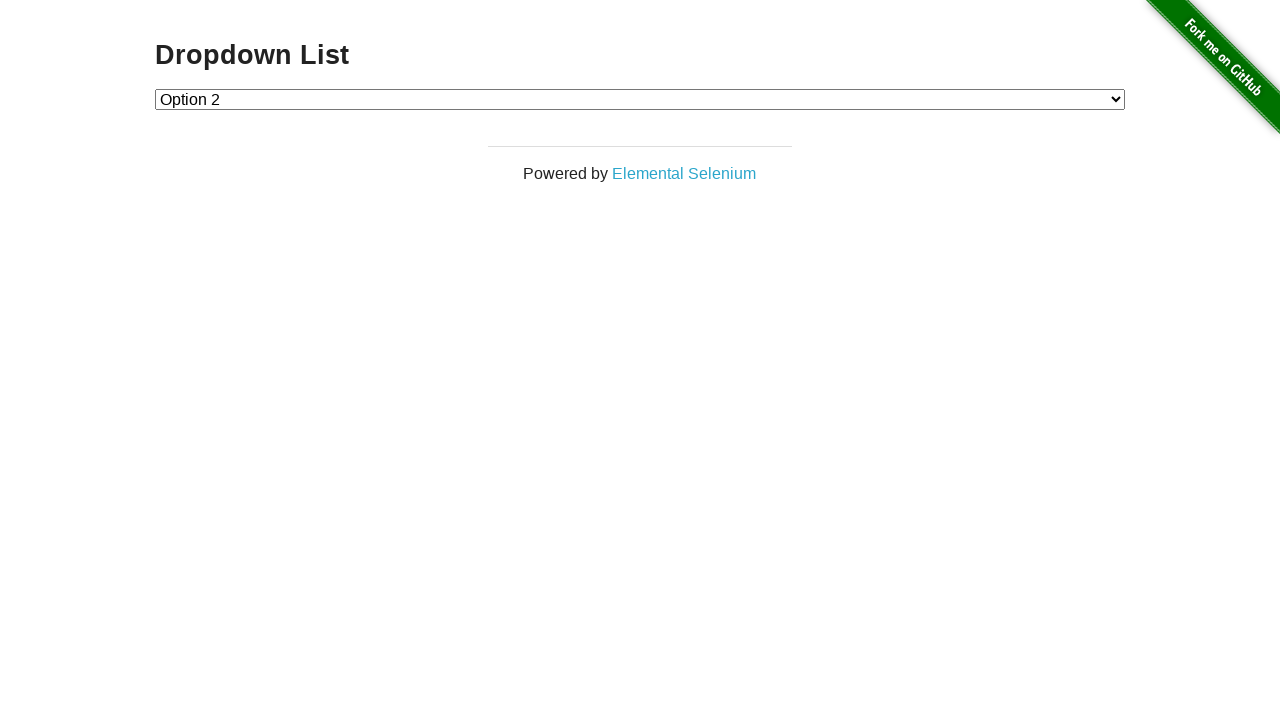

Selected Option 1 using label text on #dropdown
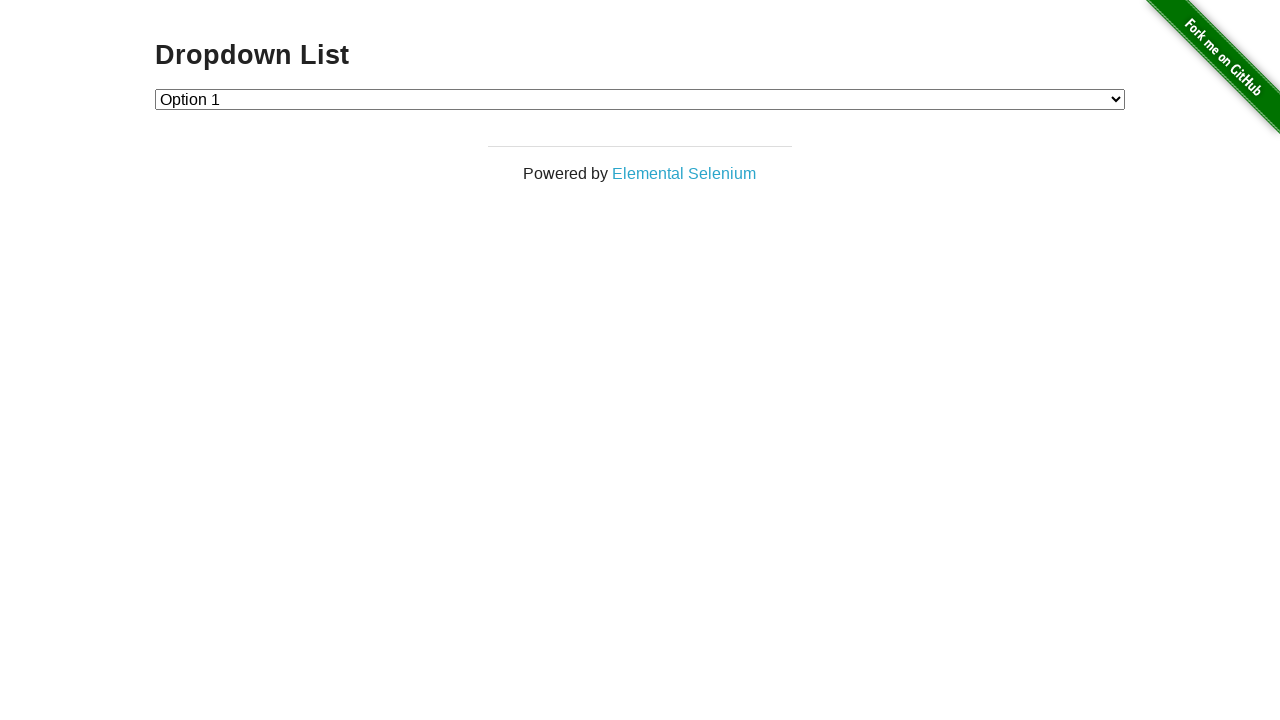

Selected Option 2 using label text on #dropdown
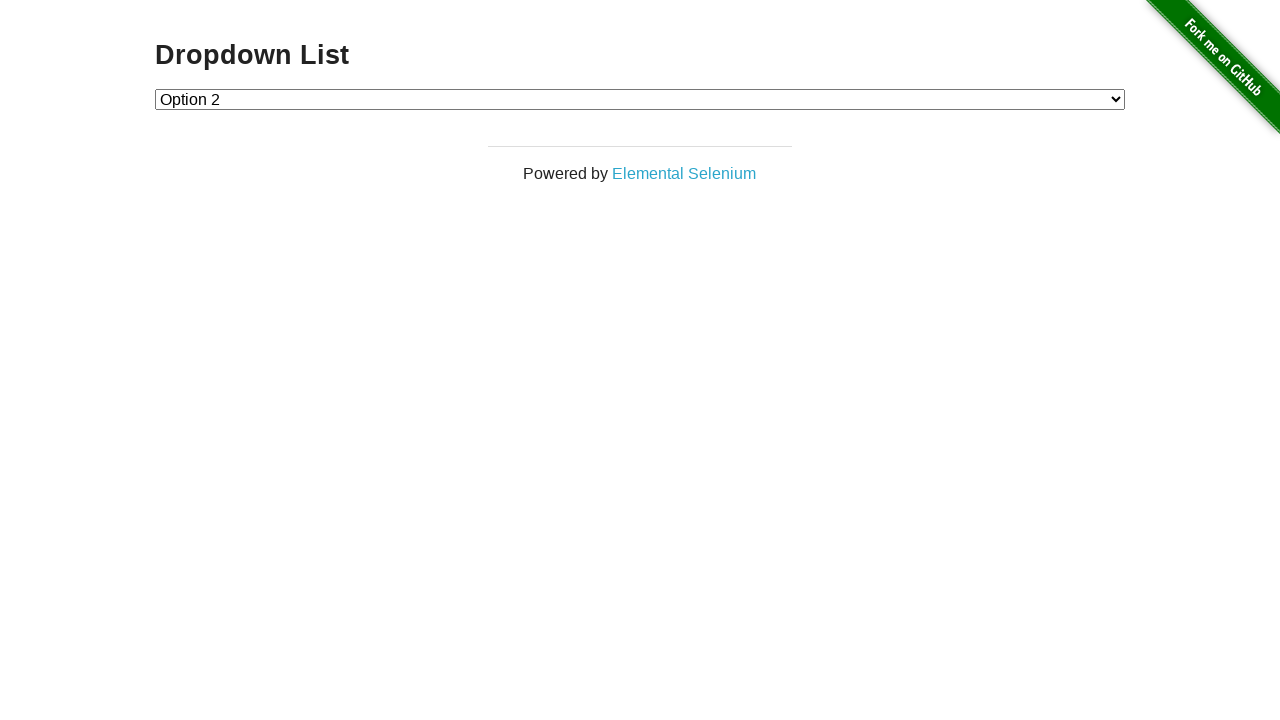

Selected option at index 1 on #dropdown
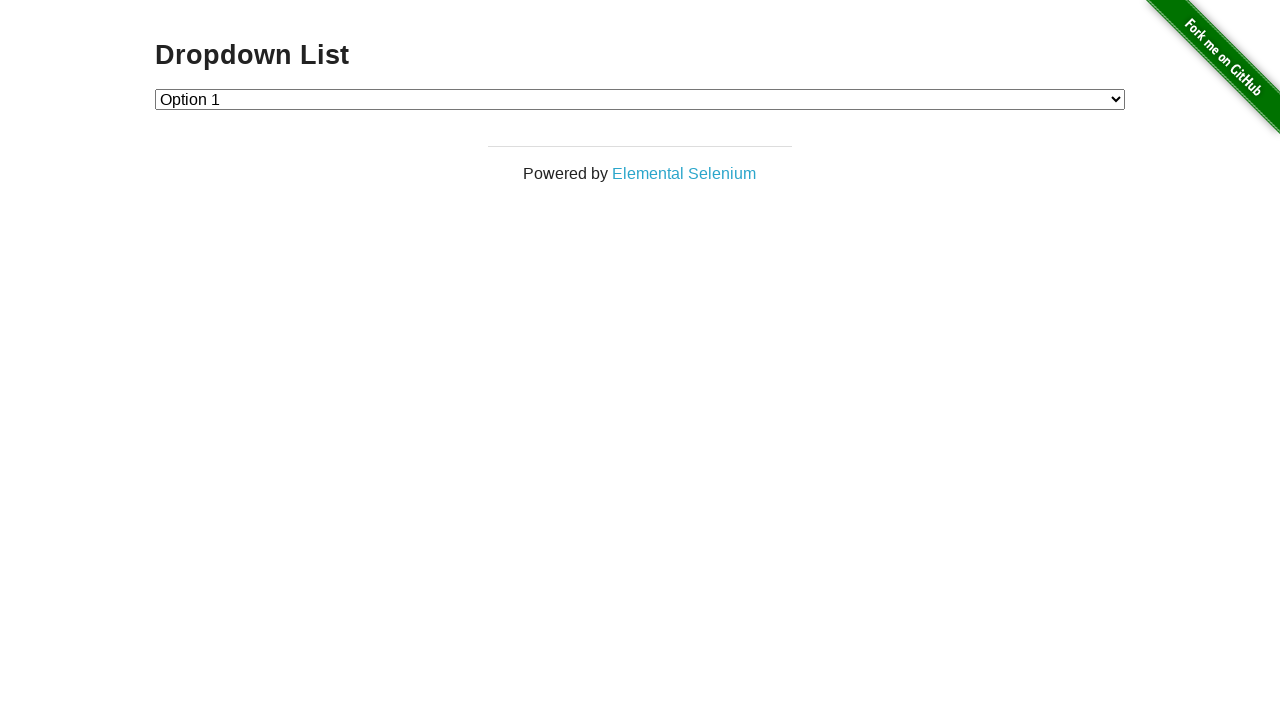

Selected option at index 2 on #dropdown
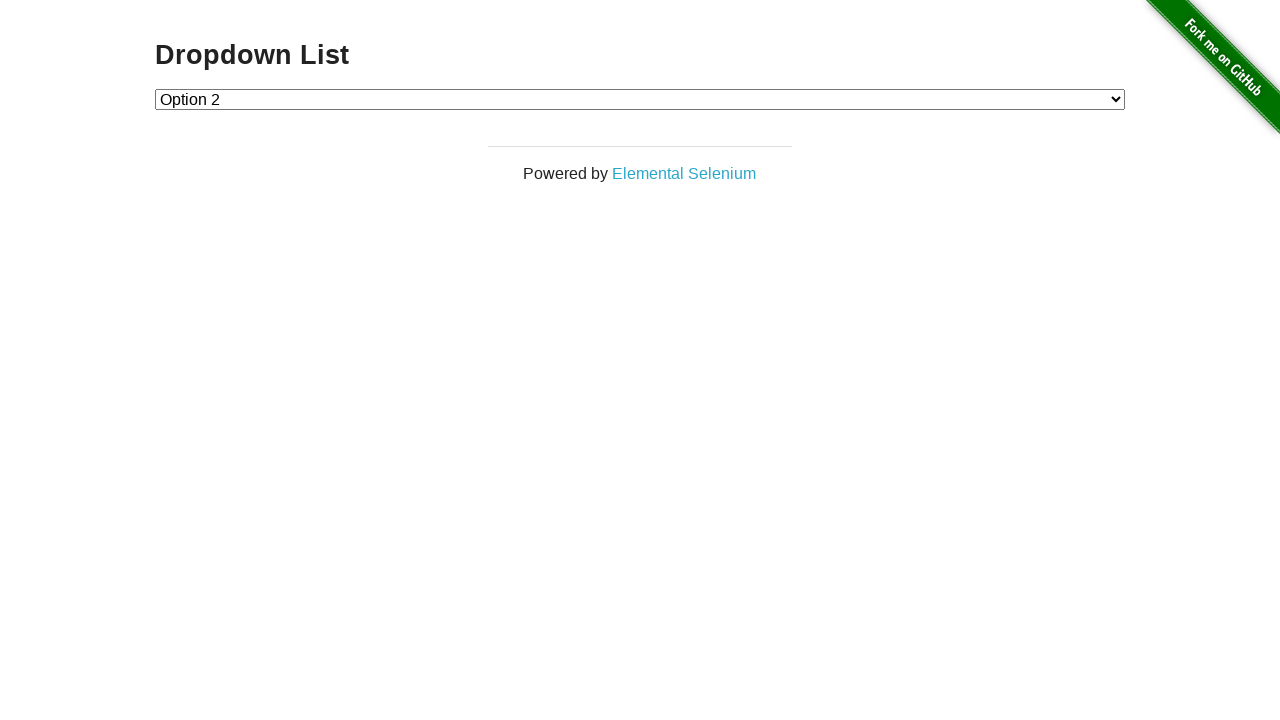

Navigated back to main page
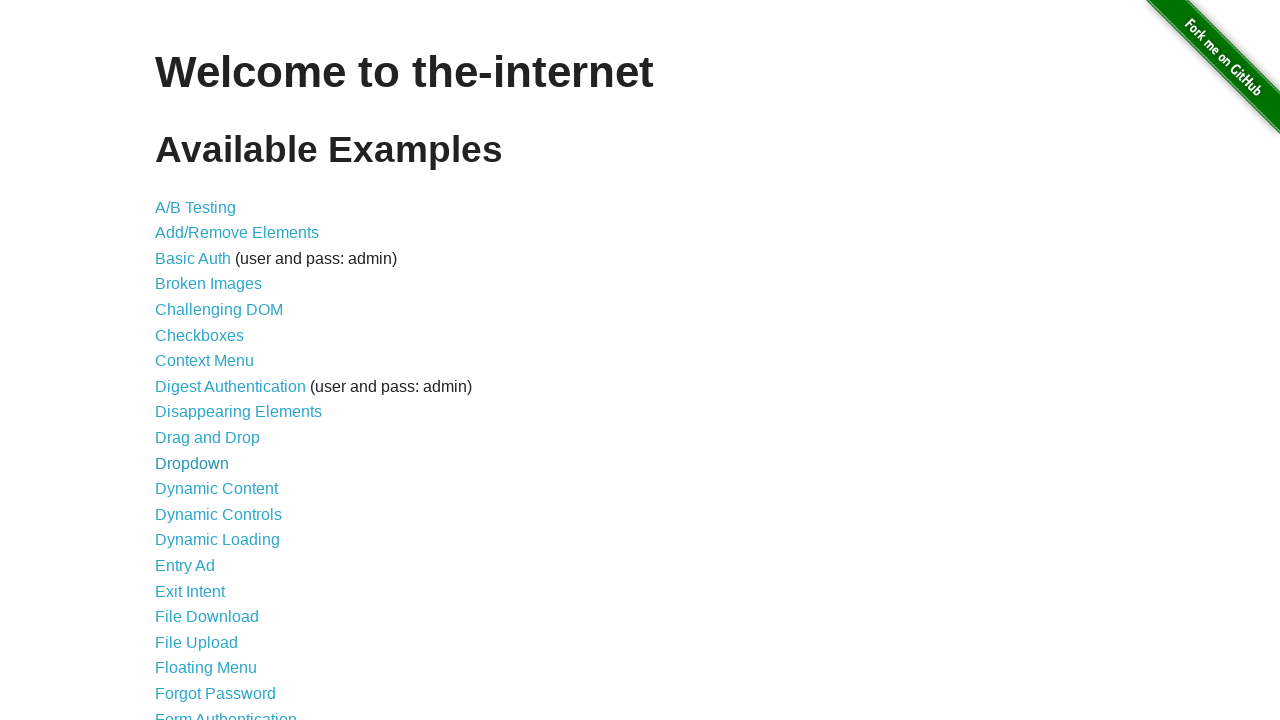

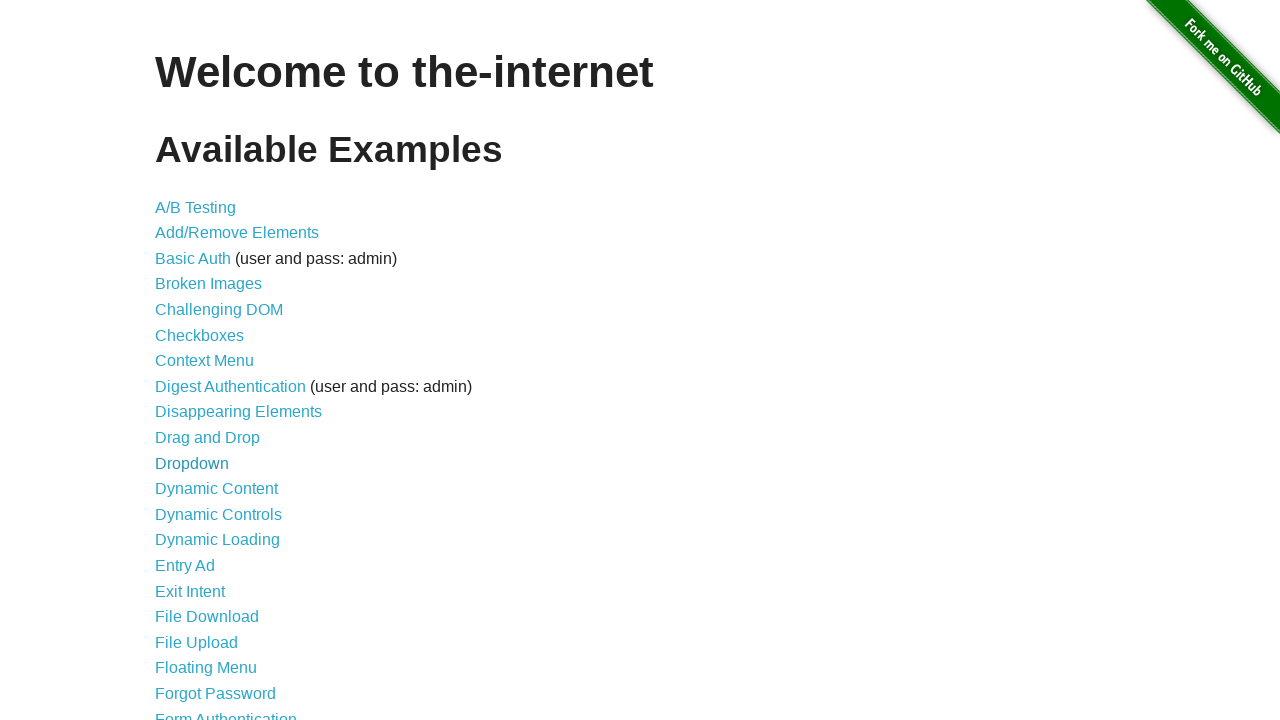